Tests adding jQuery Growl notifications to a page by injecting jQuery, jQuery Growl scripts and styles, then displaying various notification messages (default, error, notice, warning) on the page.

Starting URL: https://the-internet.herokuapp.com

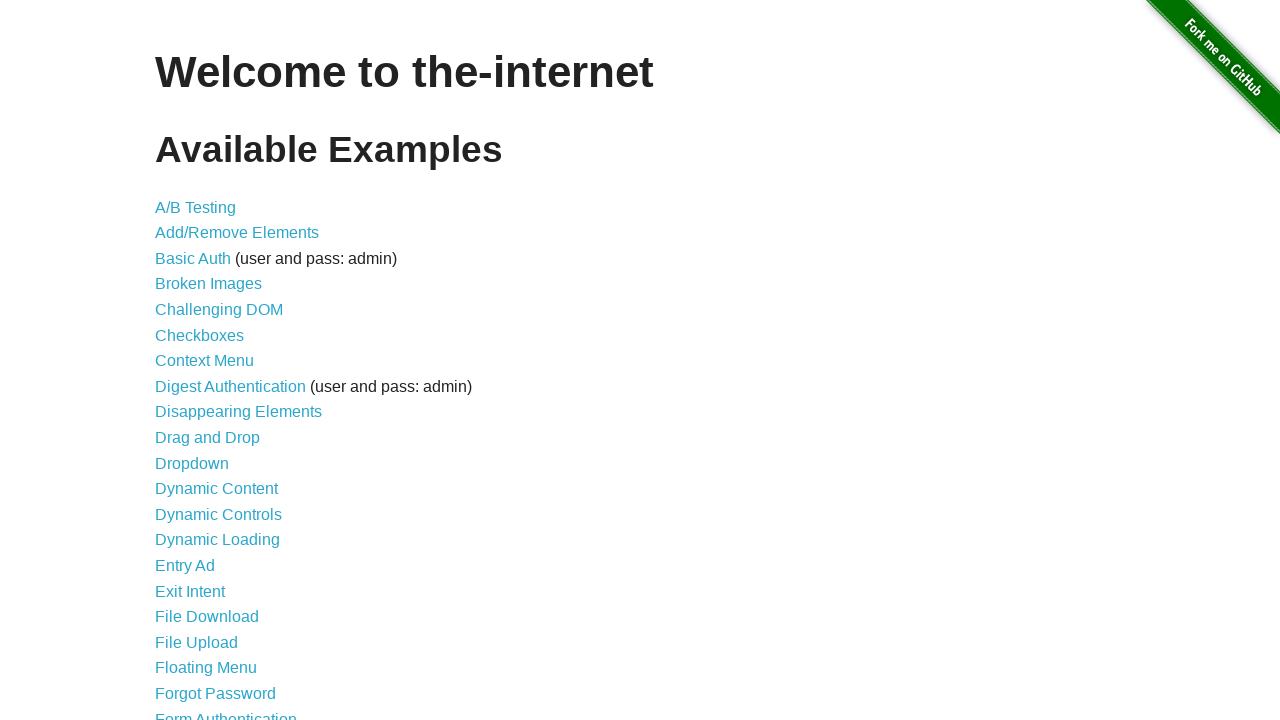

Navigated to the-internet.herokuapp.com
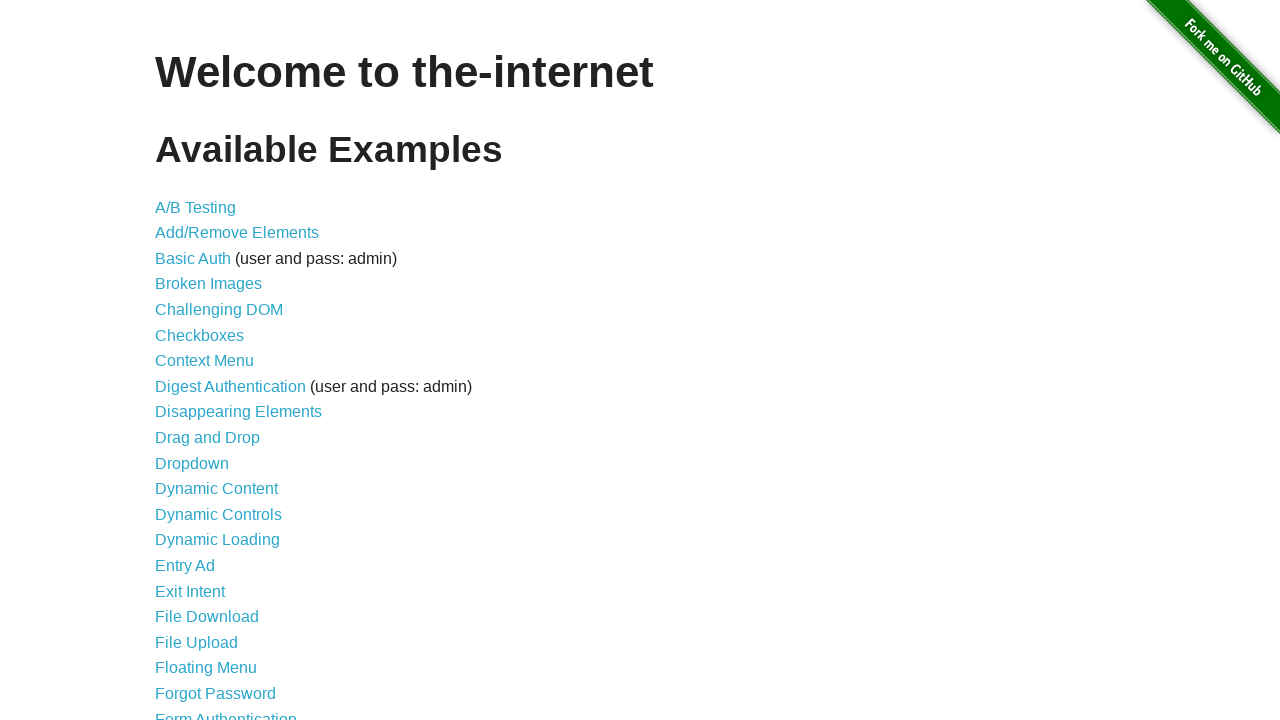

Injected jQuery library into page
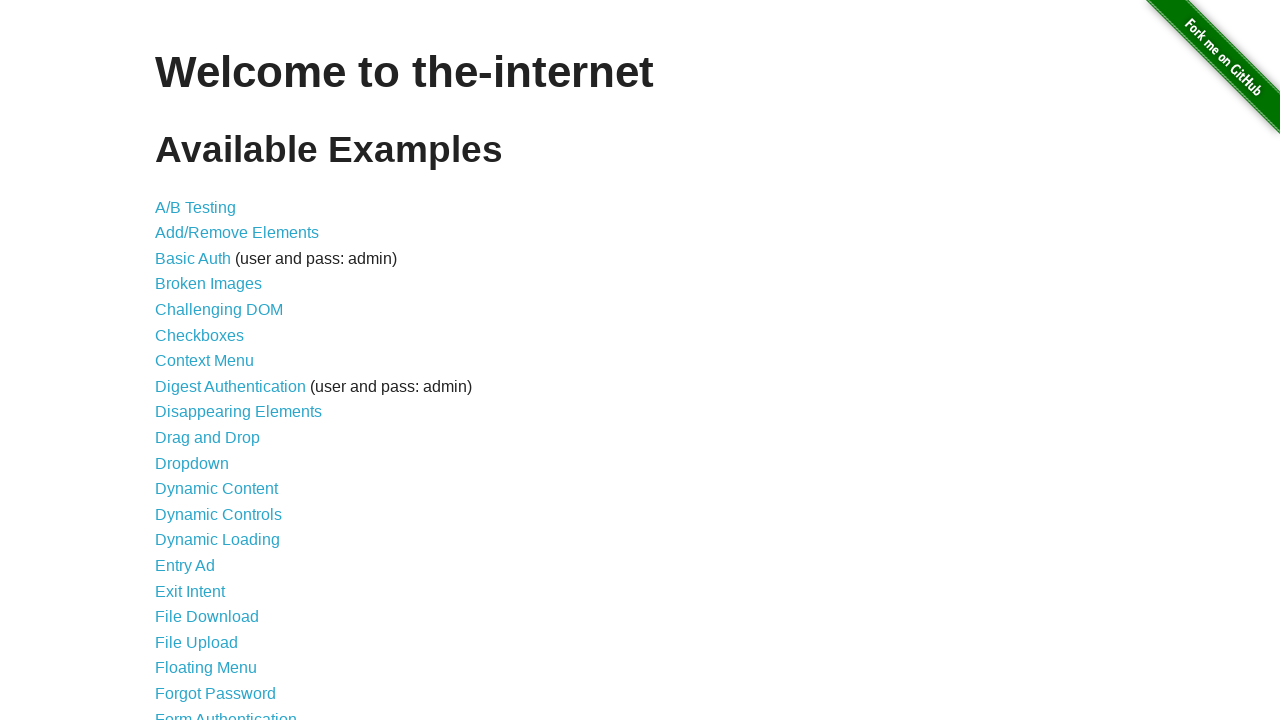

jQuery library loaded successfully
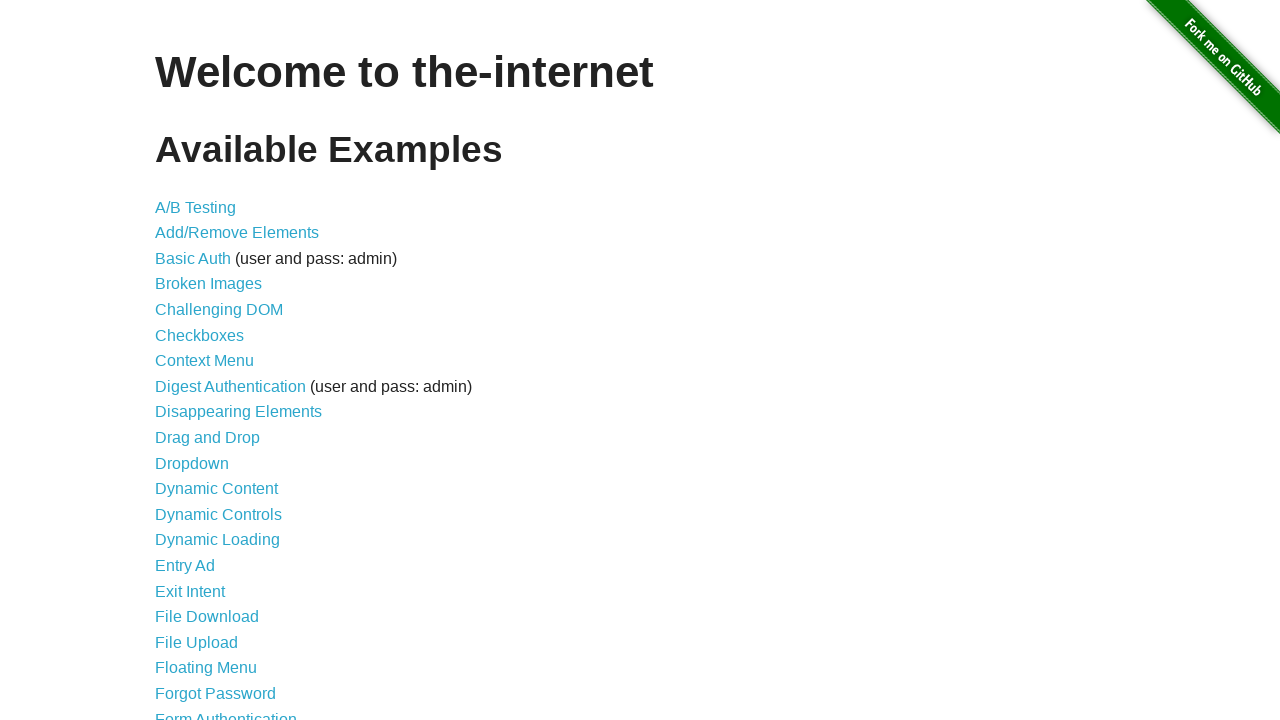

Injected jQuery Growl script
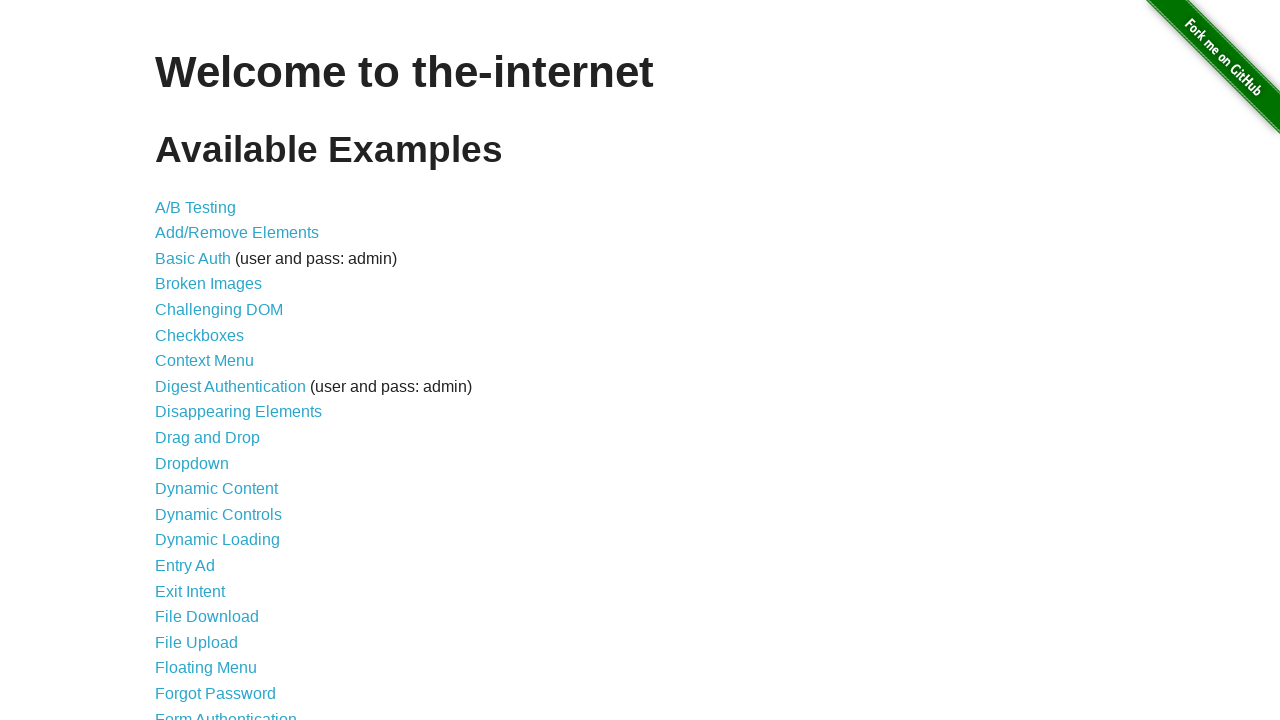

Injected jQuery Growl stylesheet
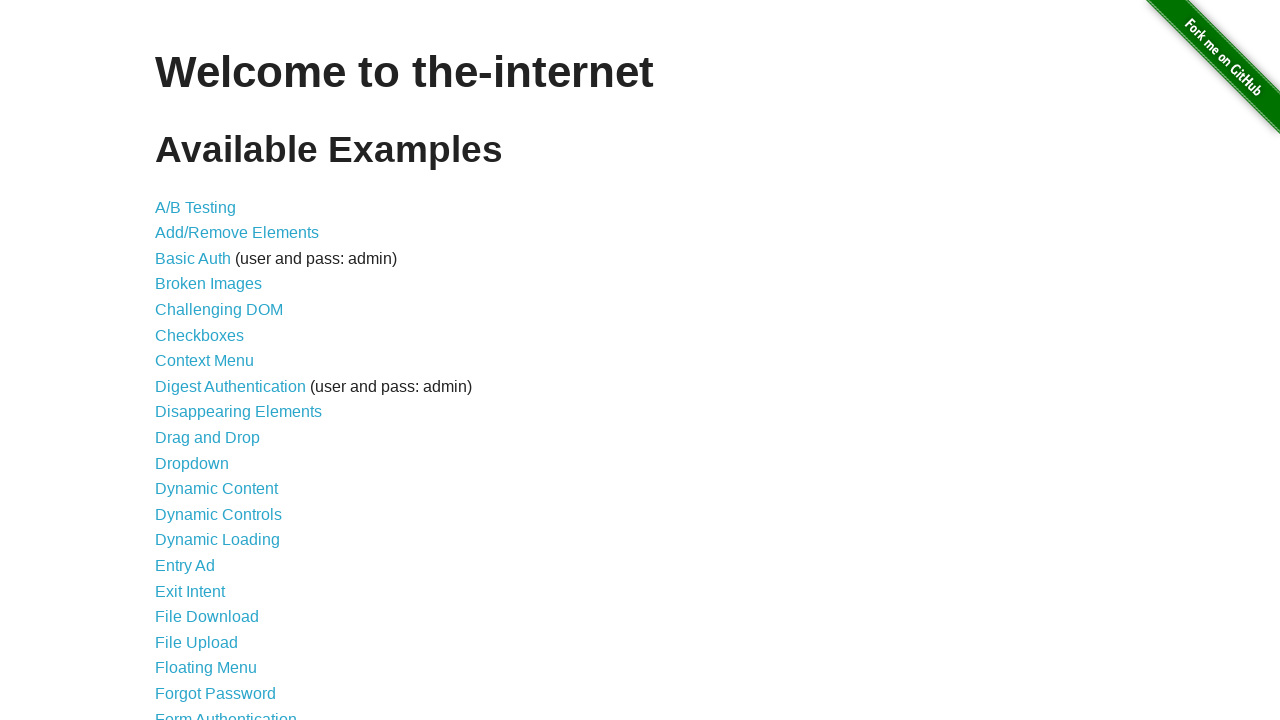

Waited 1 second for Growl script to load
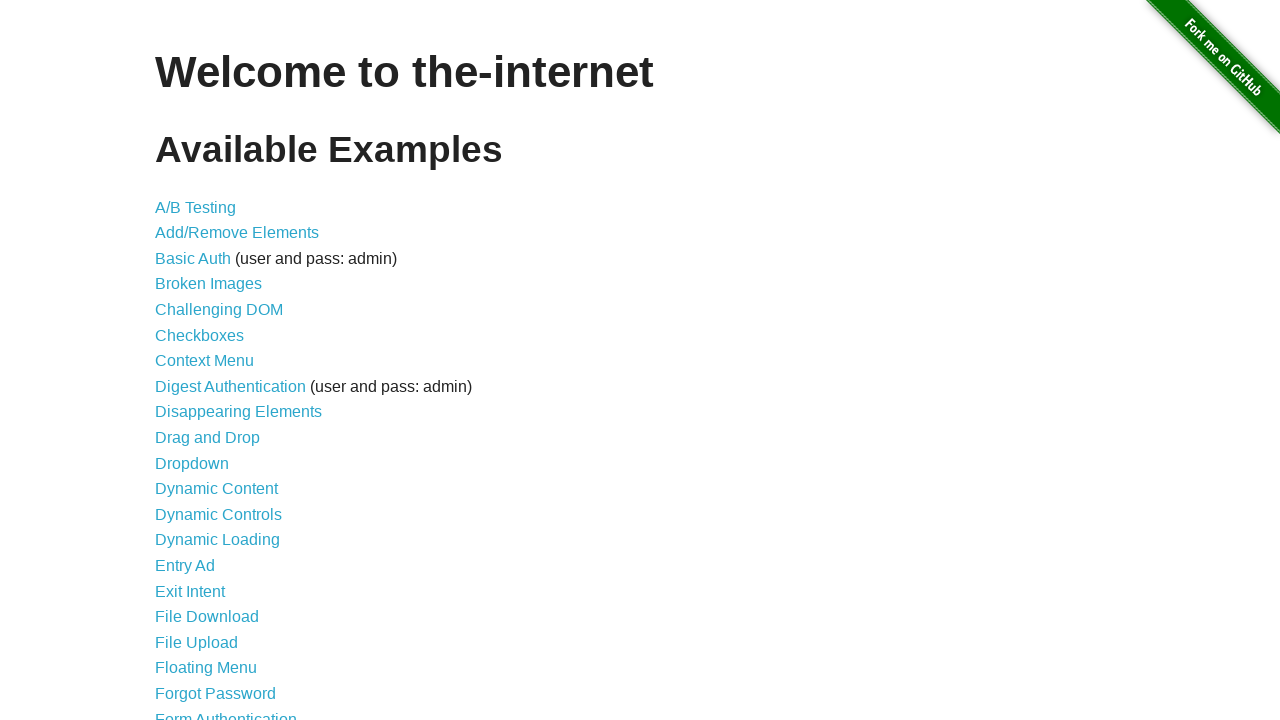

Displayed default Growl notification (GET /)
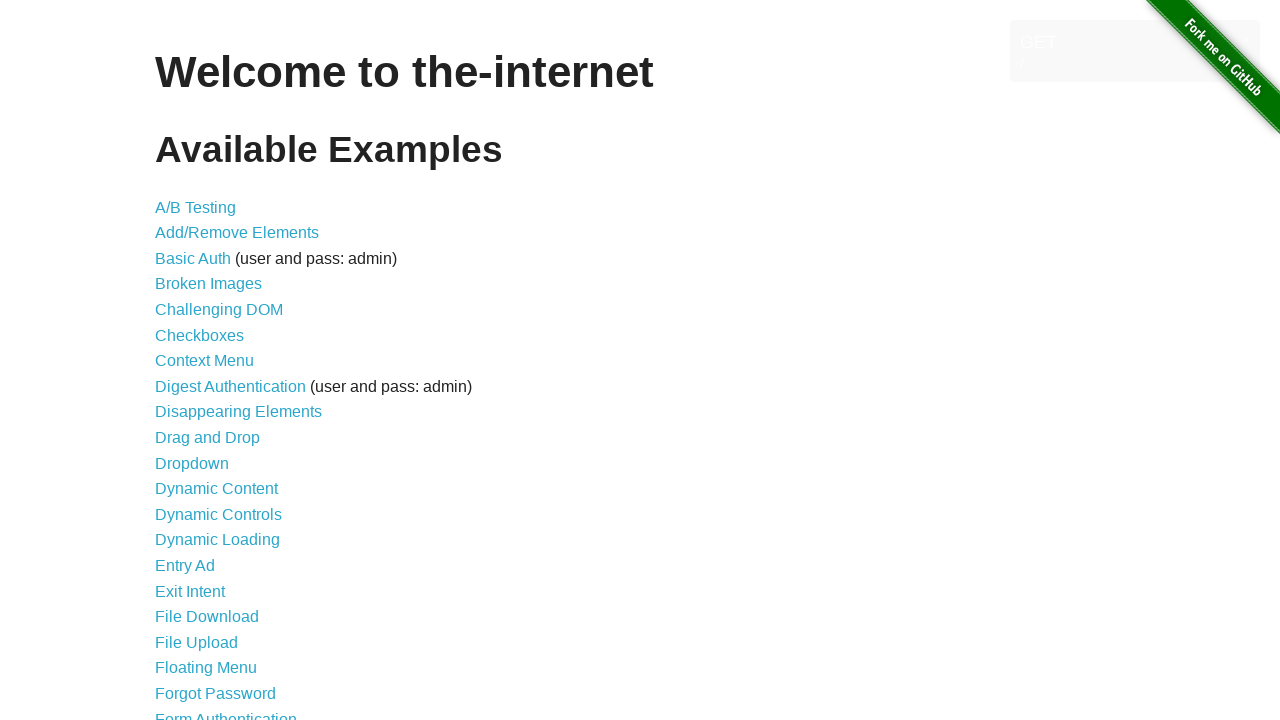

Displayed error Growl notification
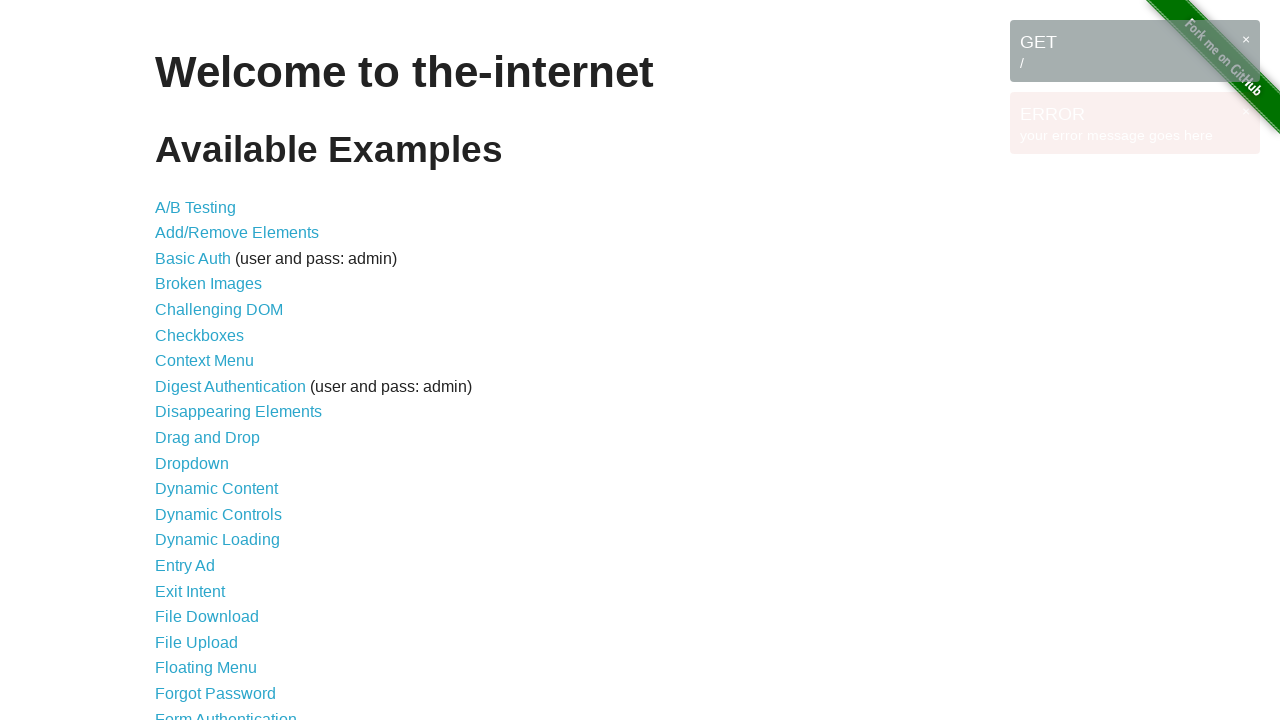

Displayed notice Growl notification
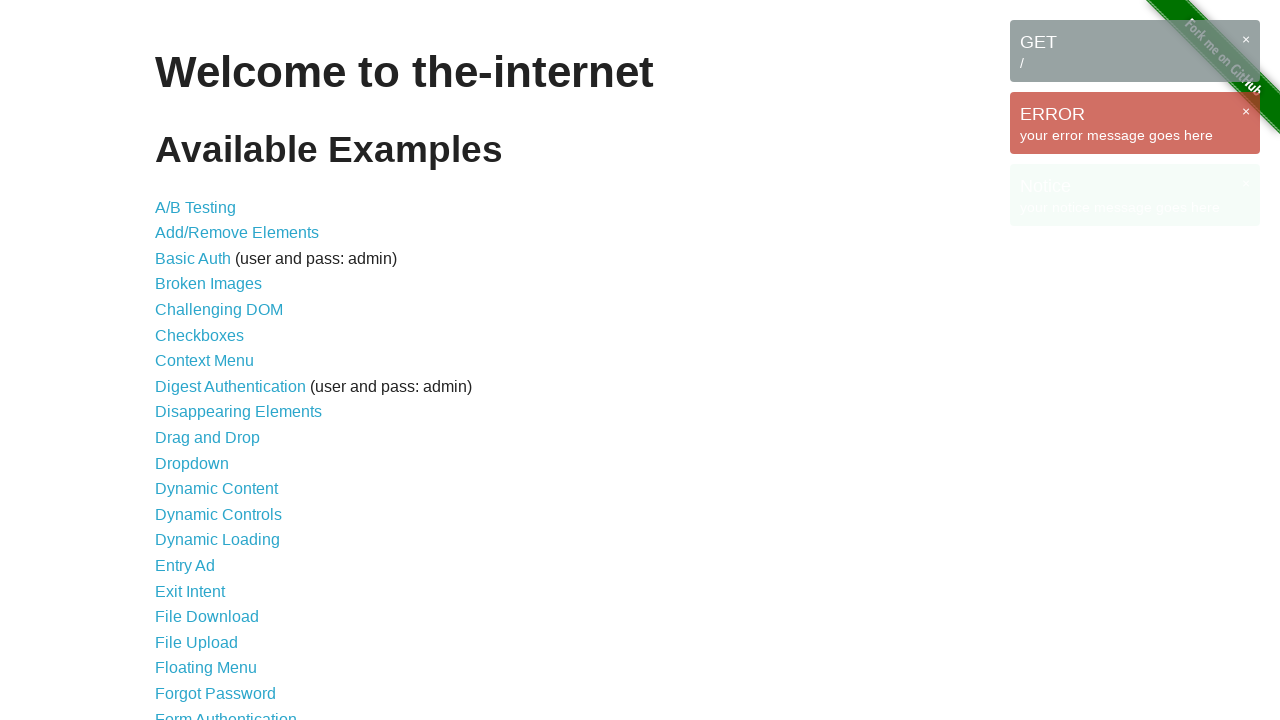

Displayed warning Growl notification
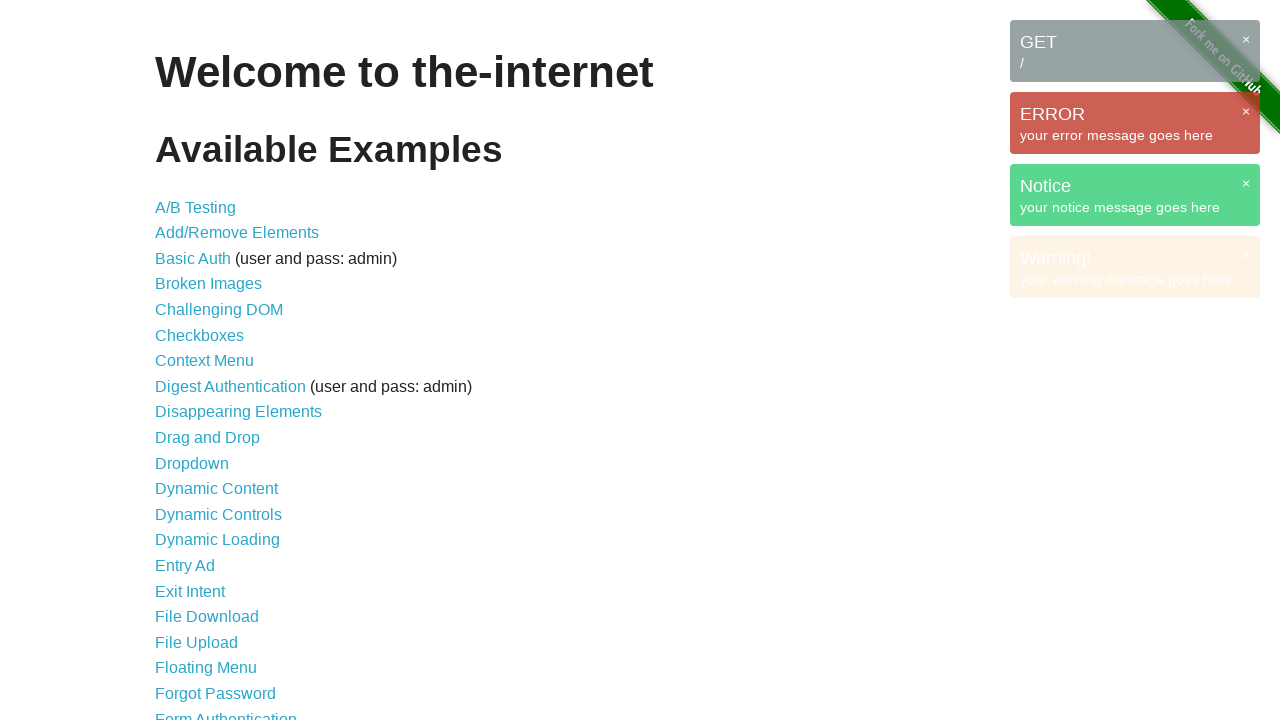

Waited 3 seconds to view all Growl notifications
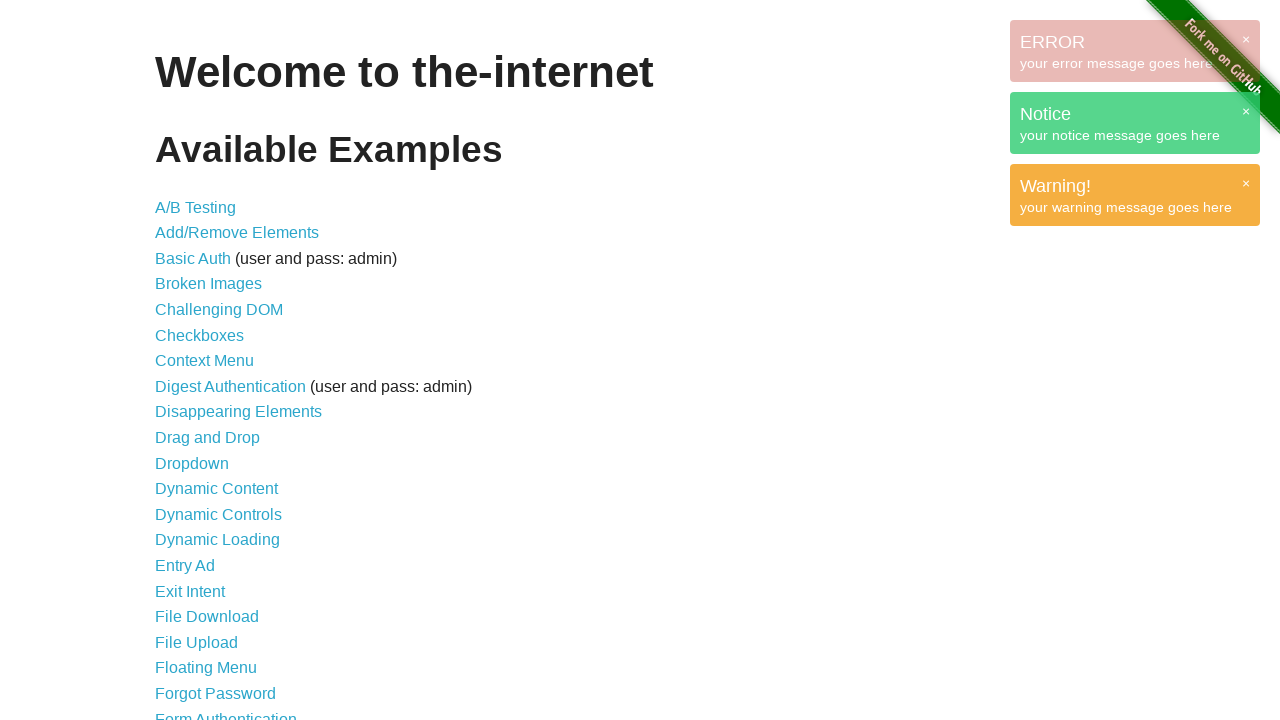

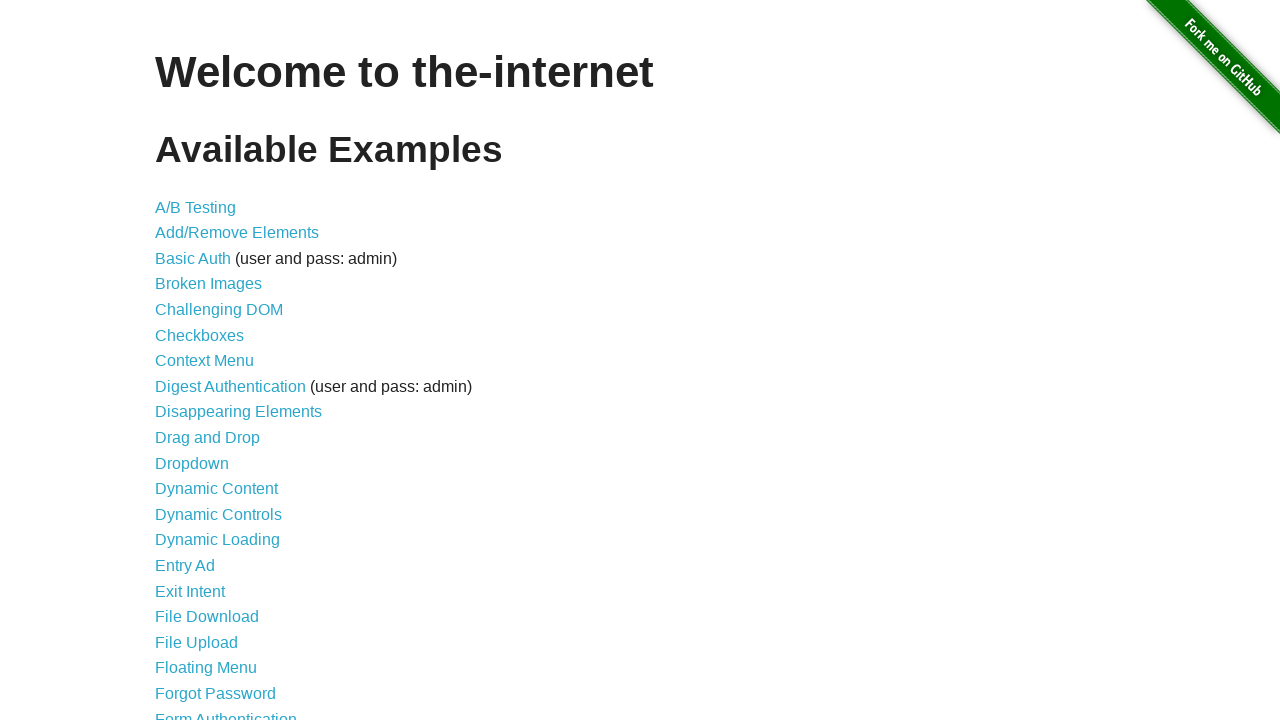